Tests checkbox functionality by checking if checkboxes are selected and clicking them if they are not already selected

Starting URL: https://the-internet.herokuapp.com/checkboxes

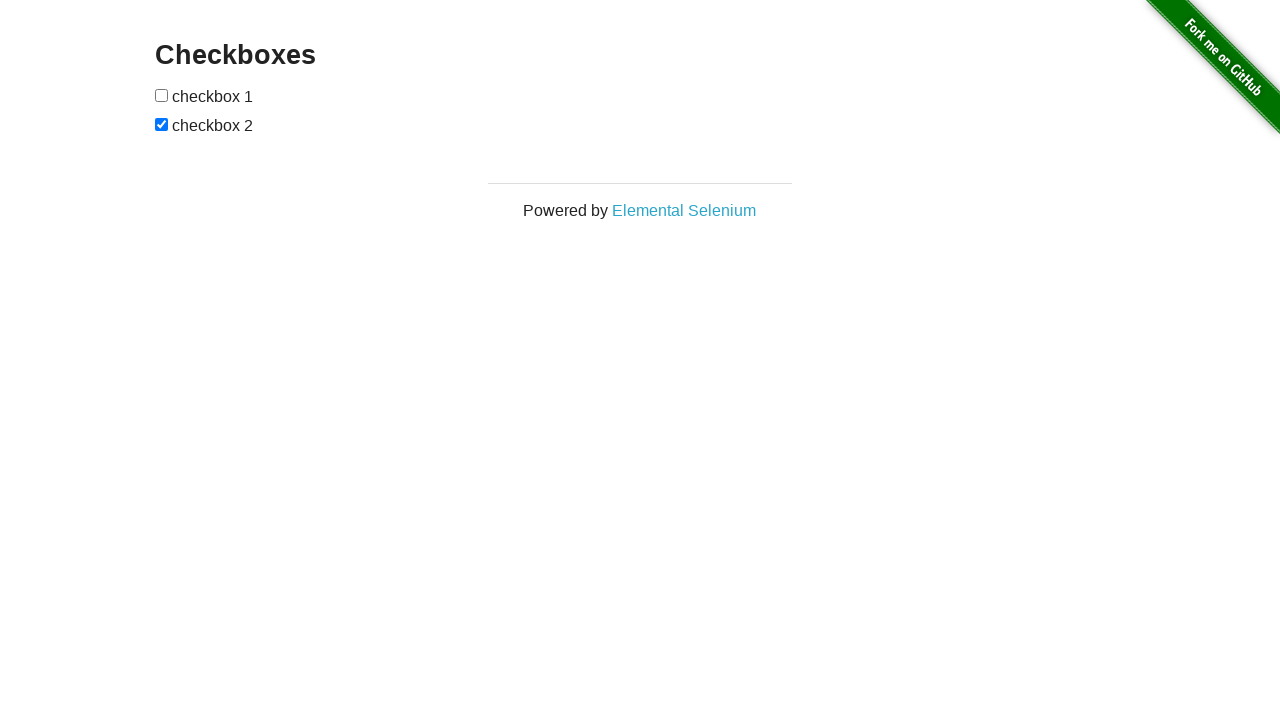

Located first checkbox element
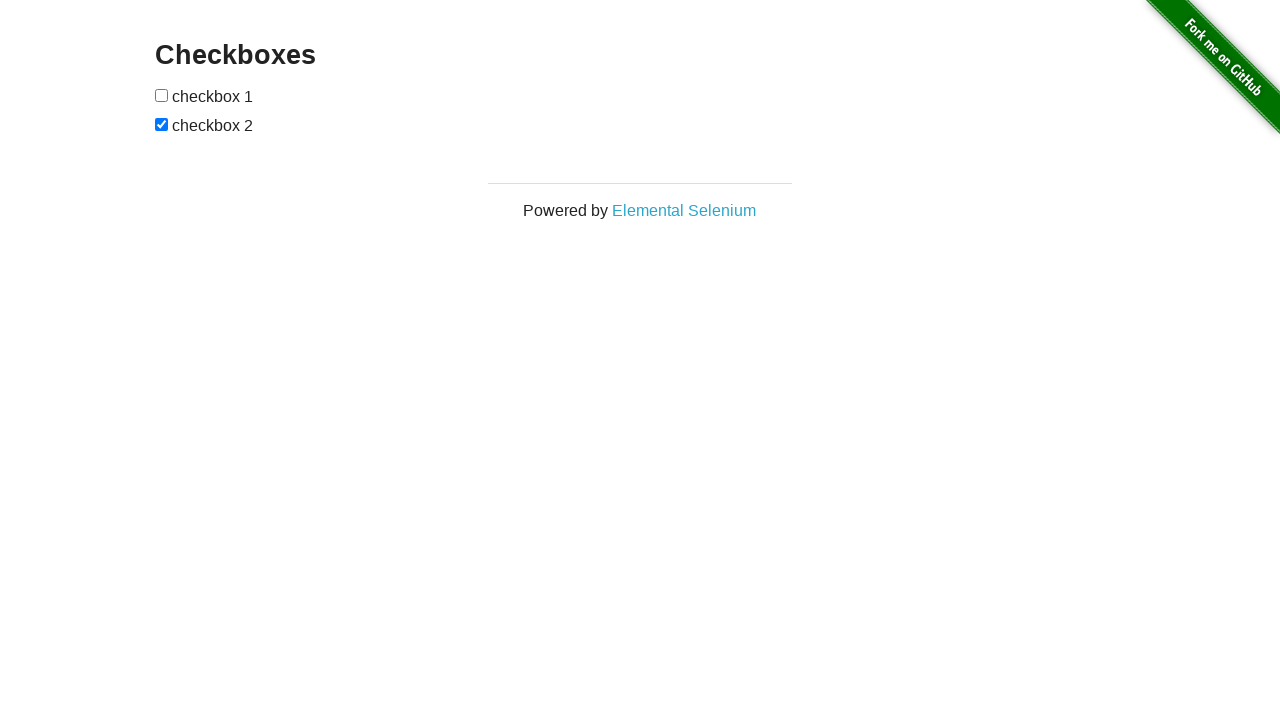

Located second checkbox element
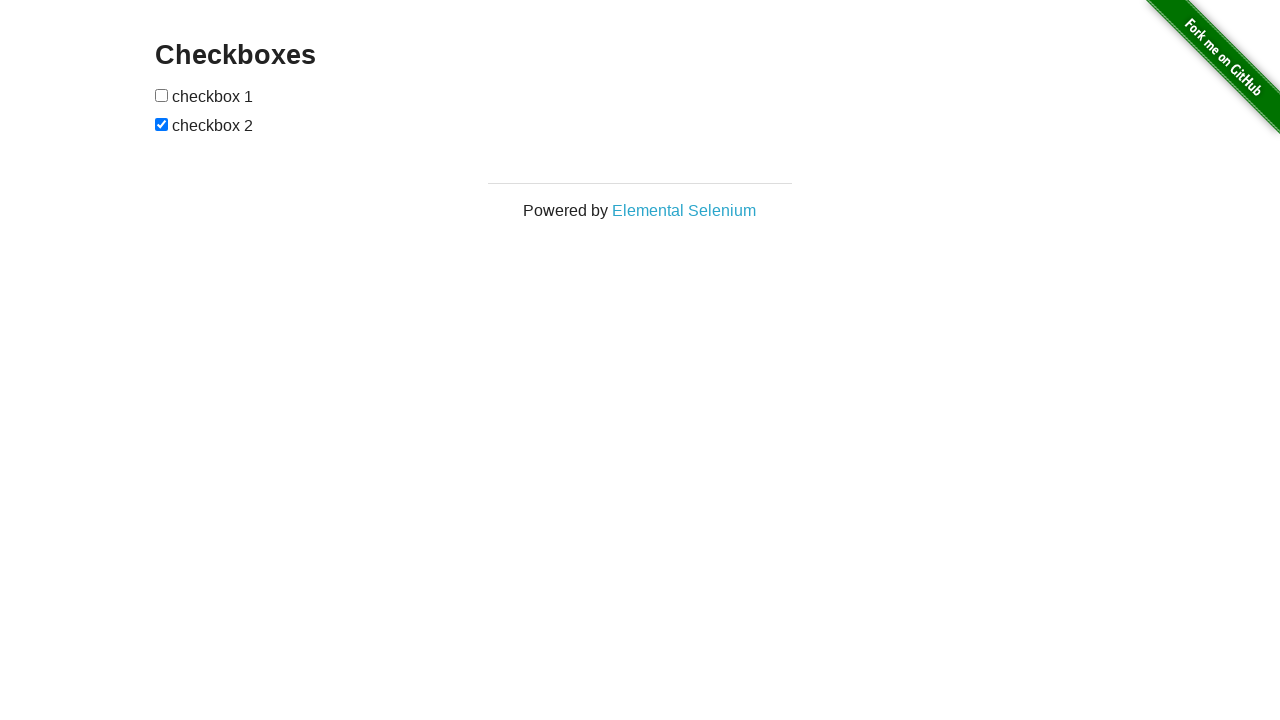

Checked if first checkbox is selected
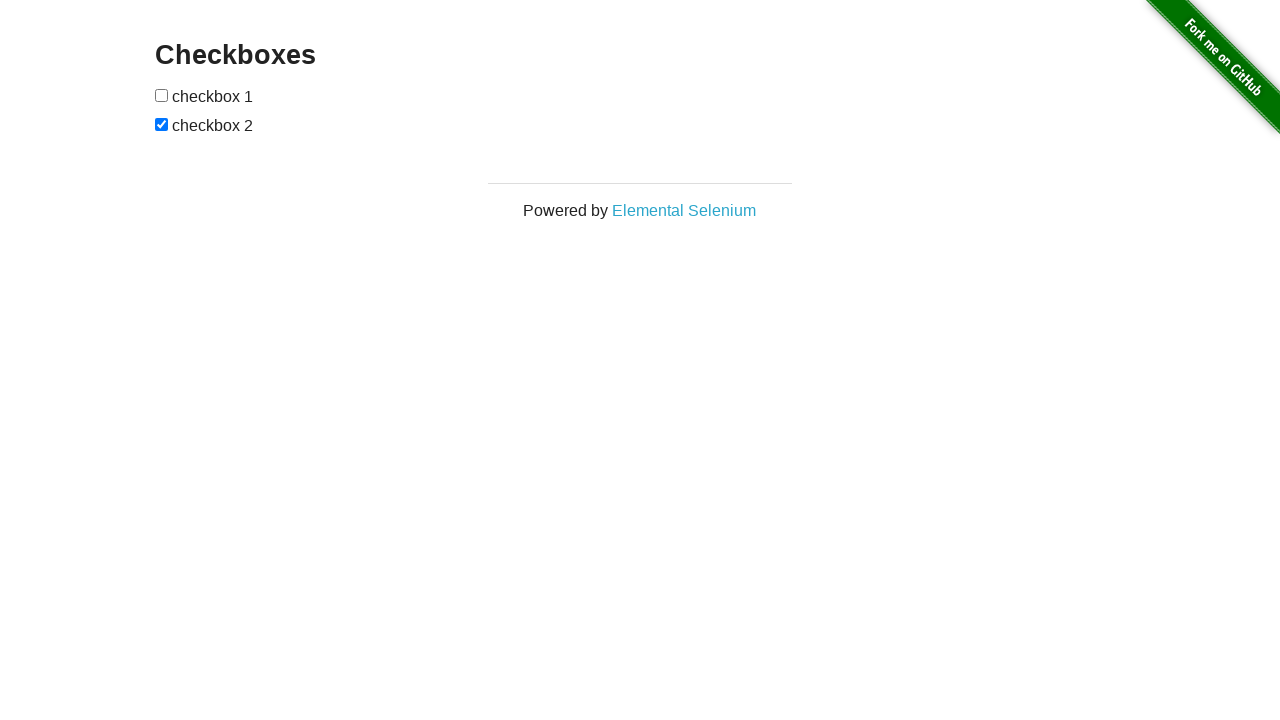

Clicked first checkbox as it was not selected at (162, 95) on (//input[@type='checkbox'])[1]
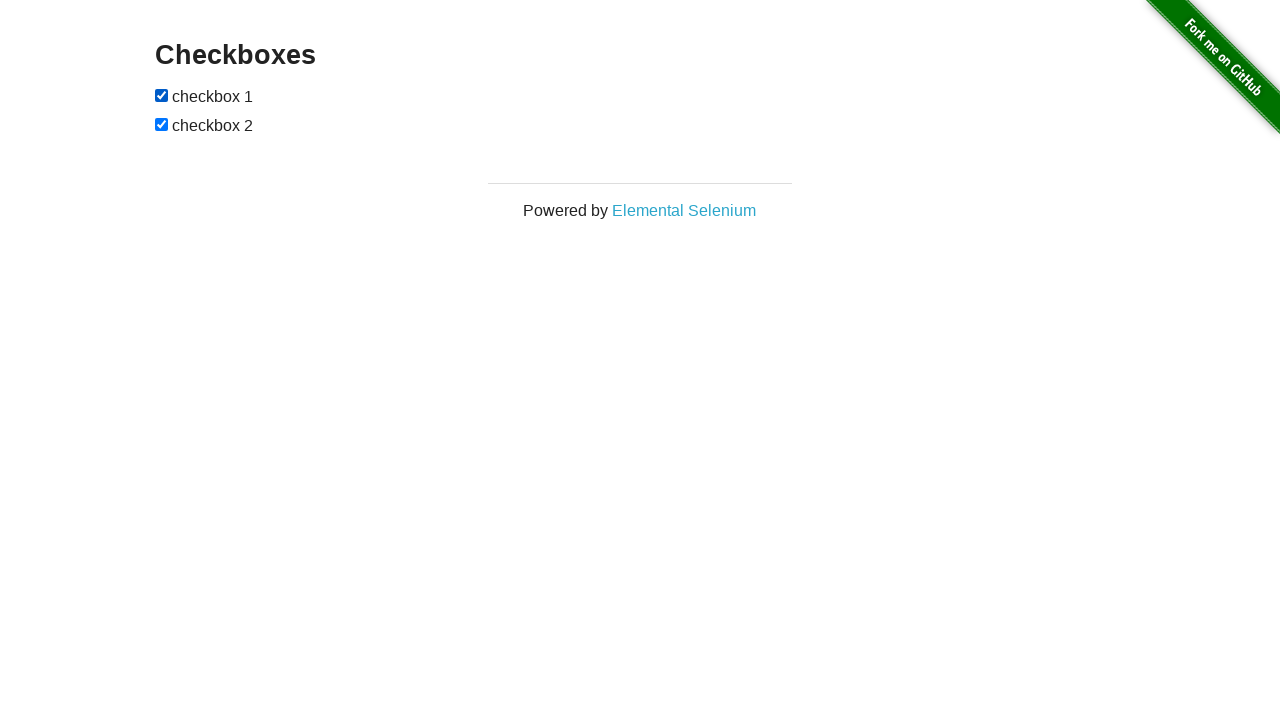

Second checkbox is already selected
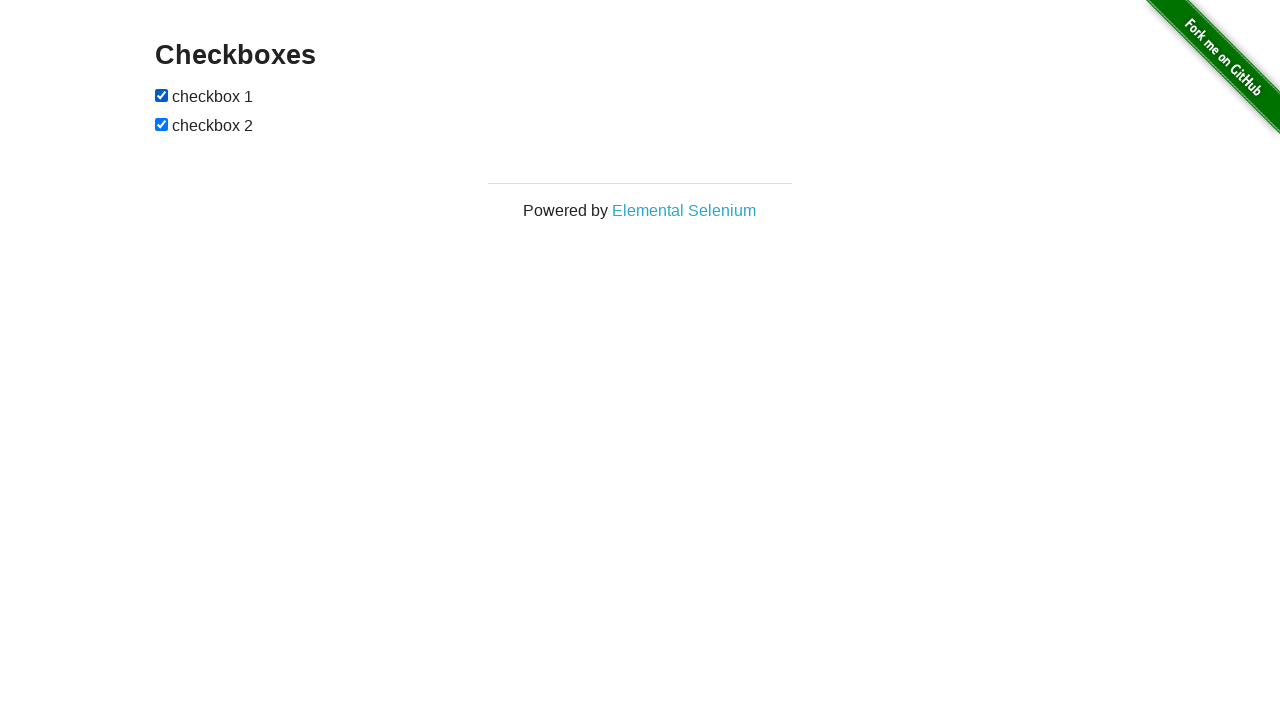

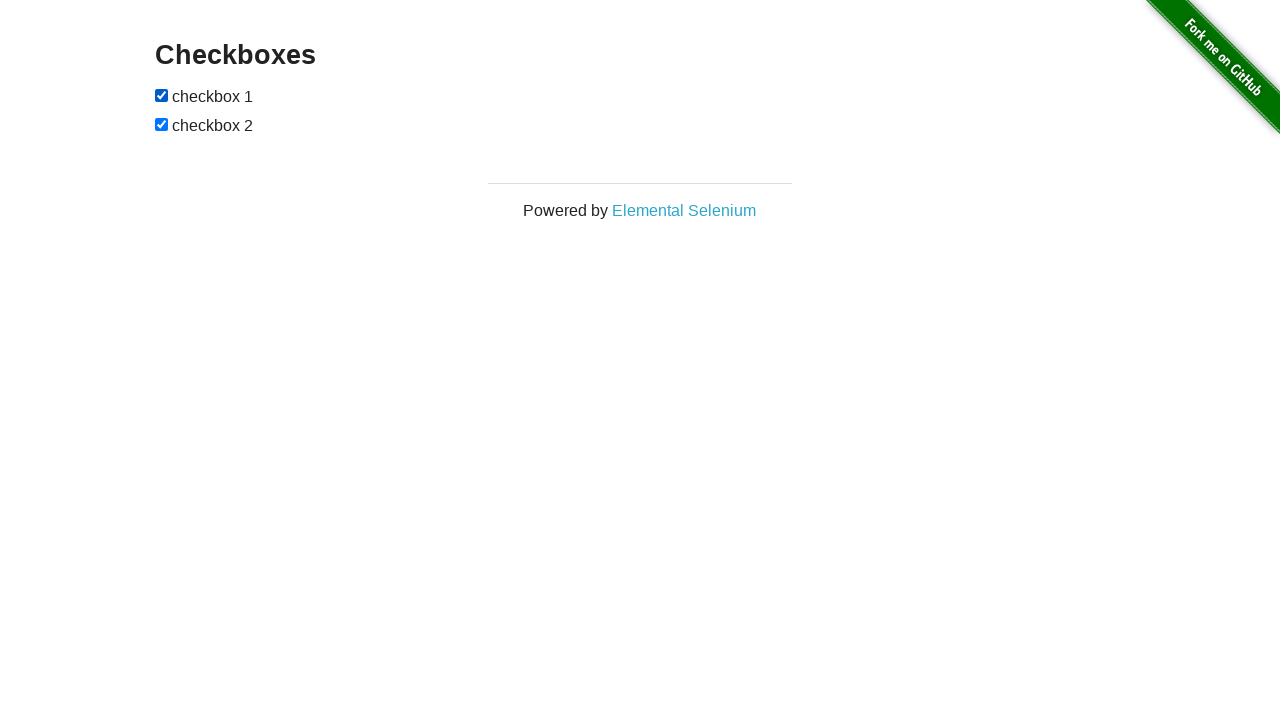